Tests filling the subjects autocomplete field by typing a subject name.

Starting URL: https://demoqa.com/automation-practice-form

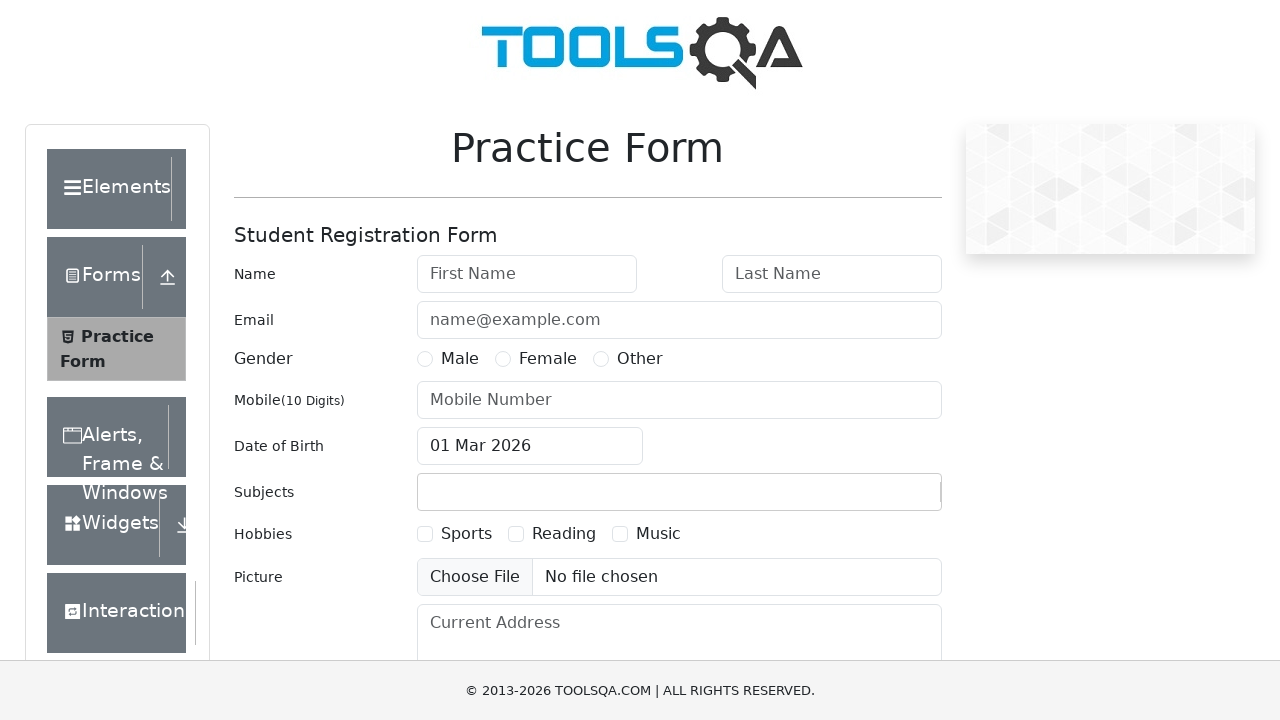

Waited for subjects input field to load
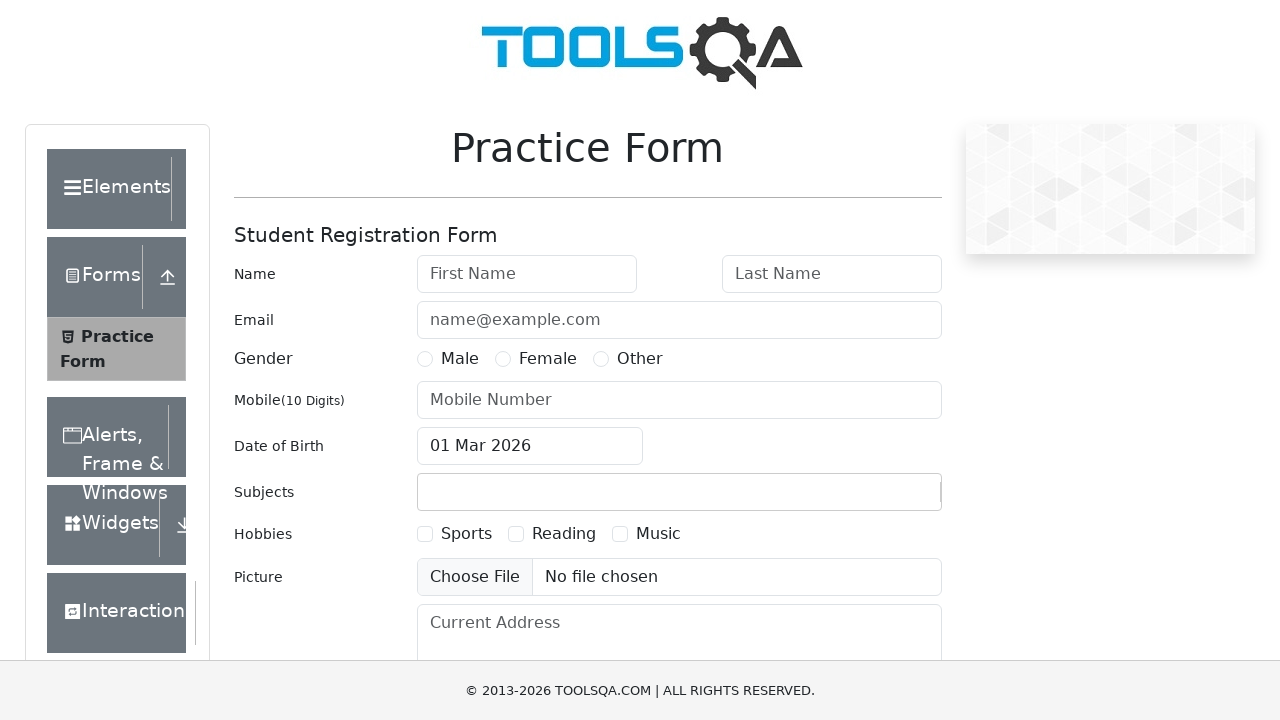

Filled subjects autocomplete field with 'Maths' on #subjectsInput
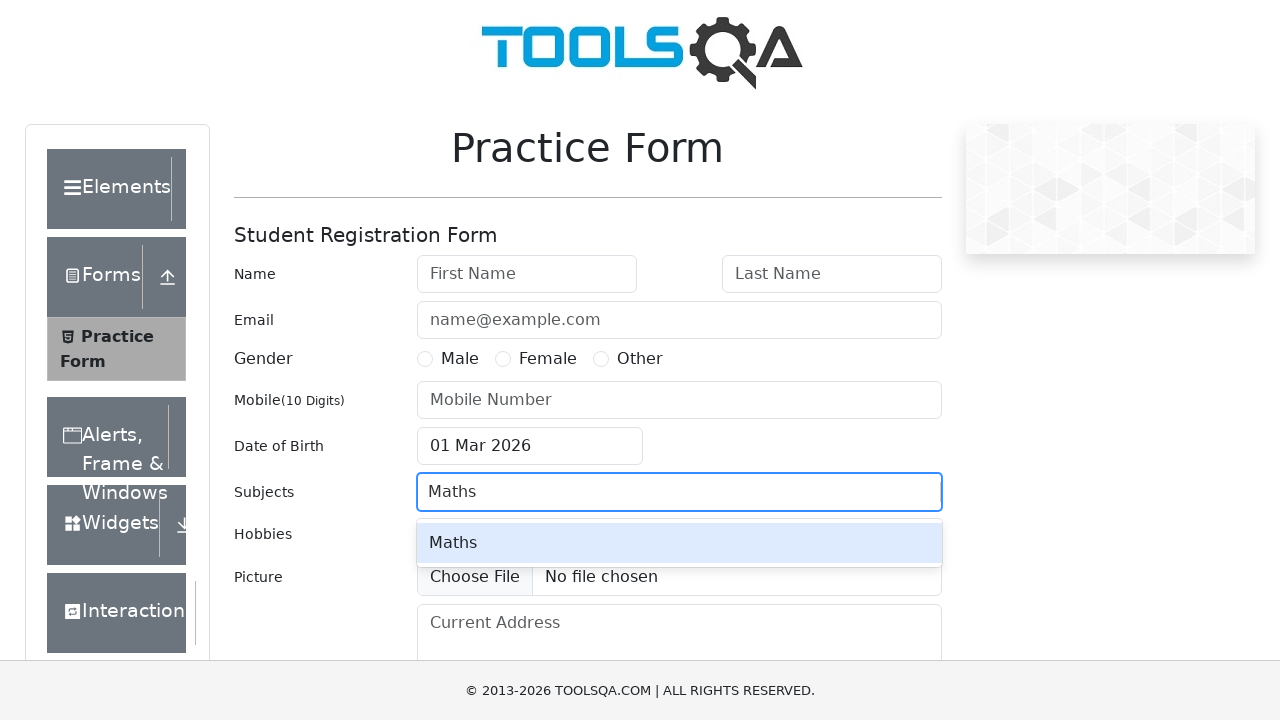

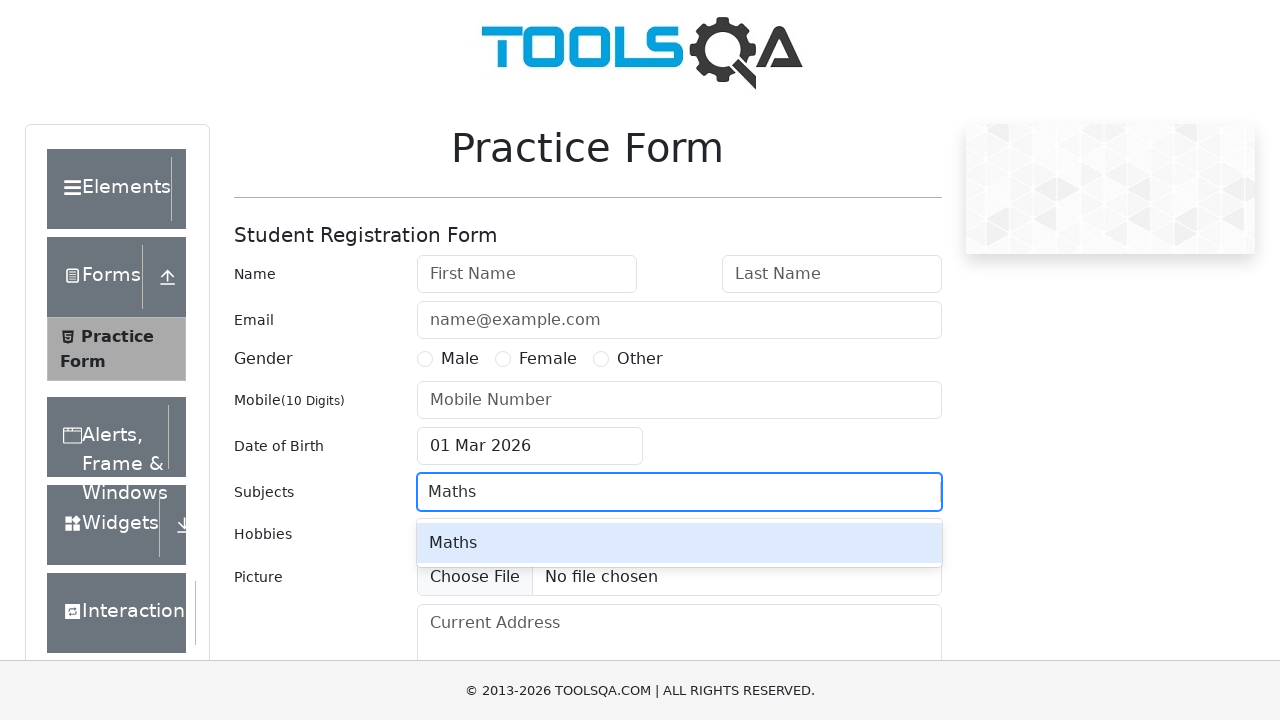